Tests HTML5 form validation by submitting an empty form and filling required fields one by one while verifying validation messages

Starting URL: https://automationfc.github.io/html5/index.html

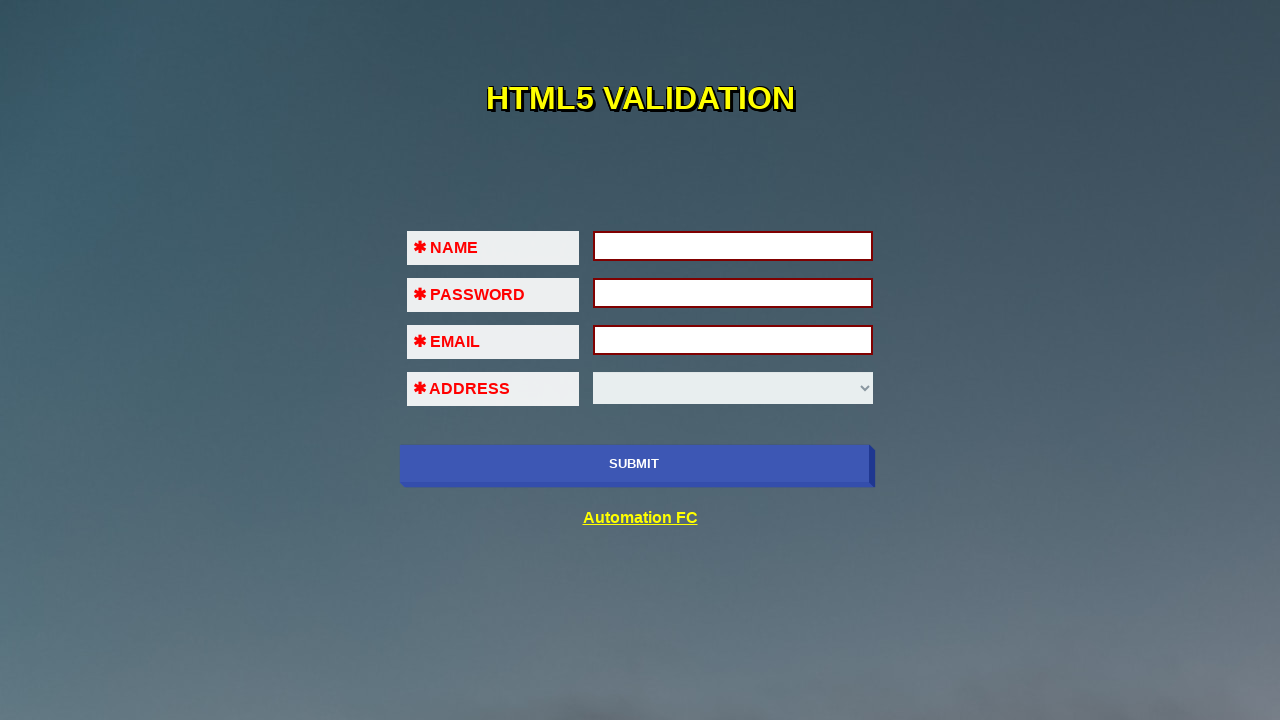

Clicked submit button to trigger HTML5 validation on empty form at (634, 464) on xpath=//input[@type='submit']
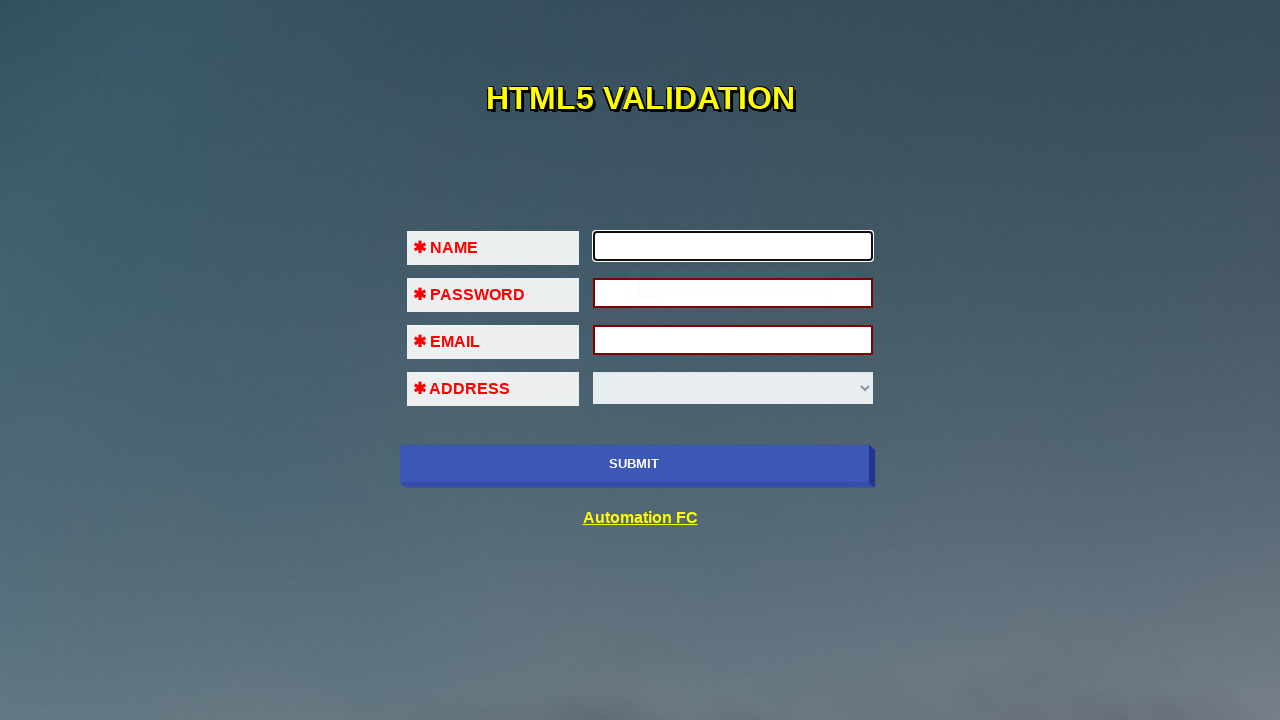

Filled name field with 'Sound Of Hope' on //input[@type='name']
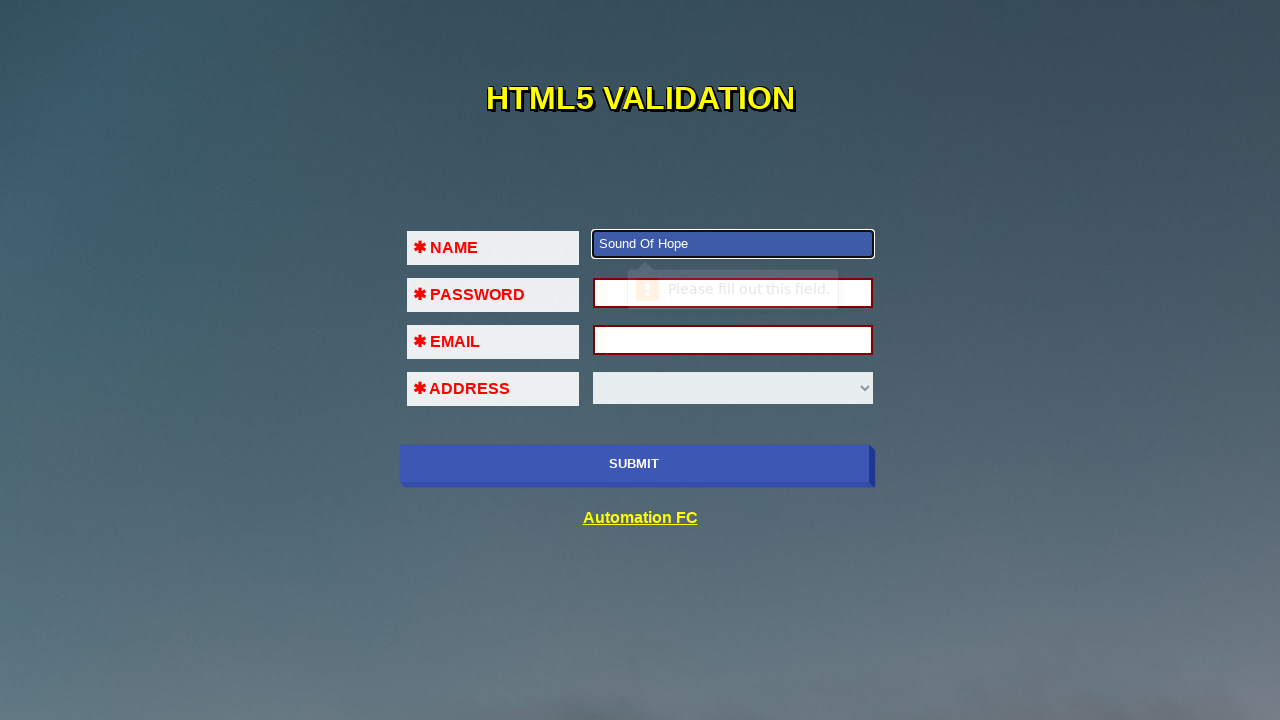

Clicked submit button to trigger validation on password field at (634, 464) on xpath=//input[@type='submit']
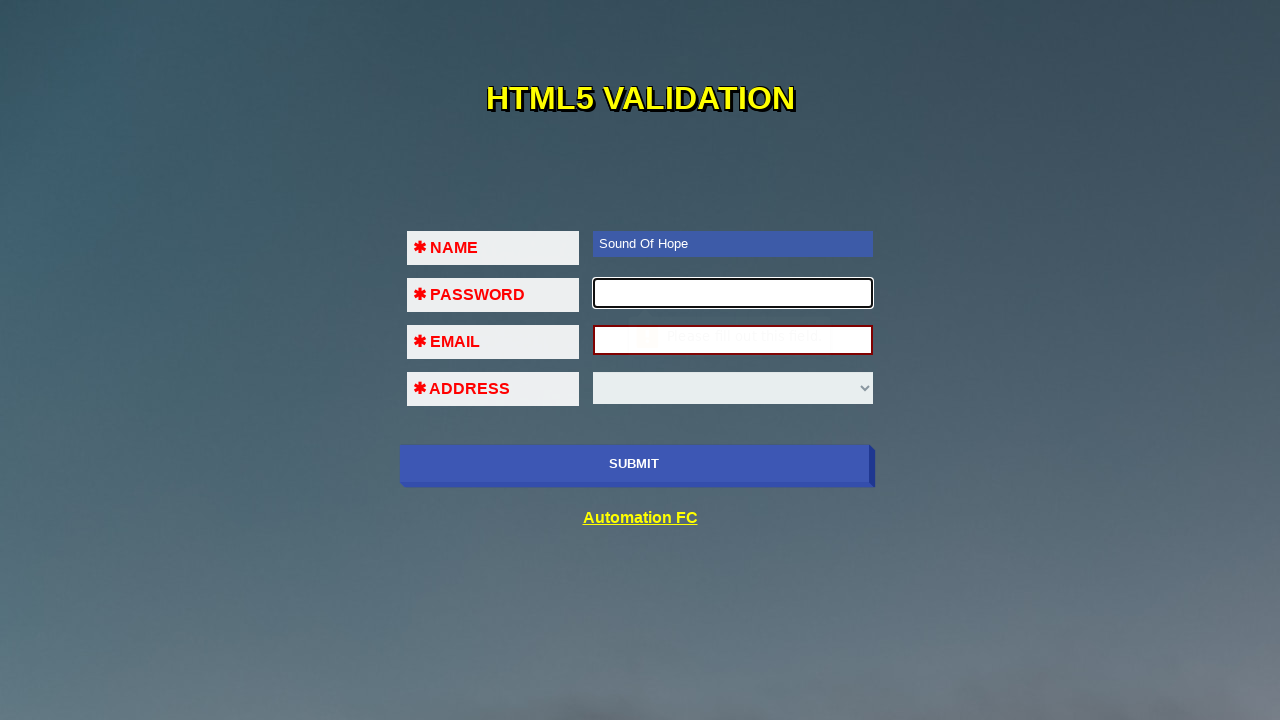

Filled password field with 'SoundofHope' on //input[@type='password']
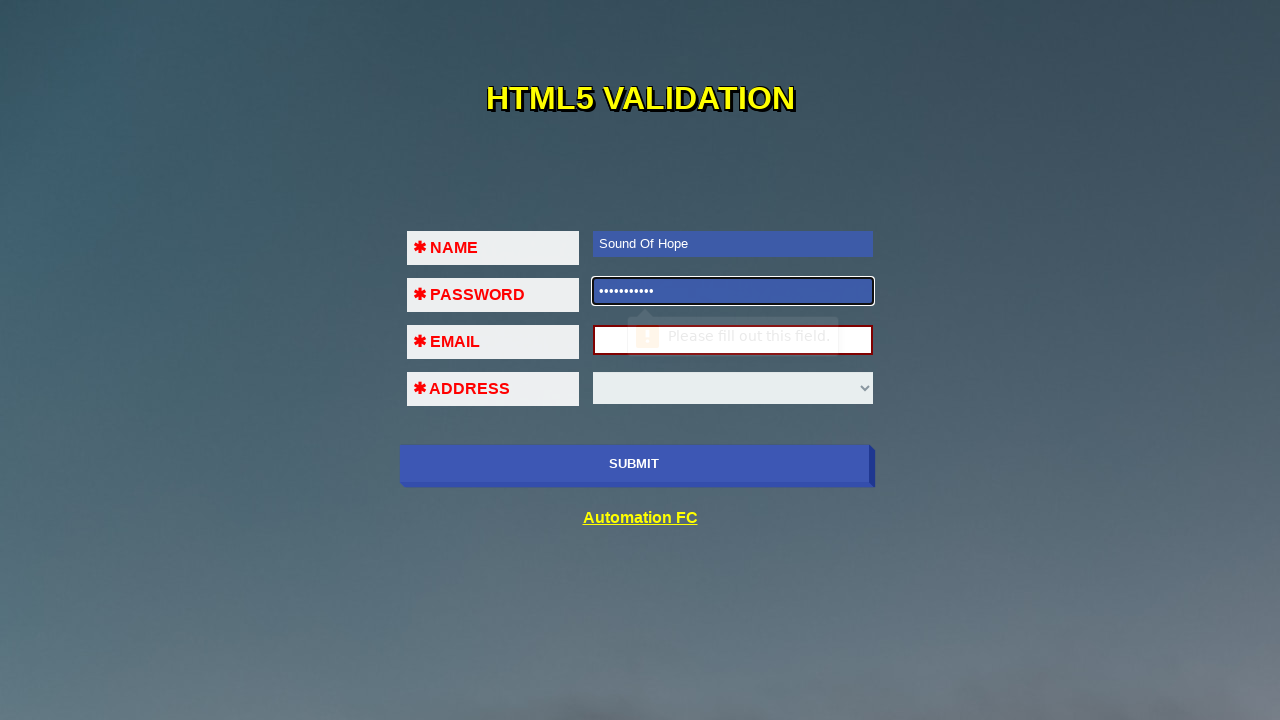

Clicked submit button to trigger validation on email field at (634, 464) on xpath=//input[@type='submit']
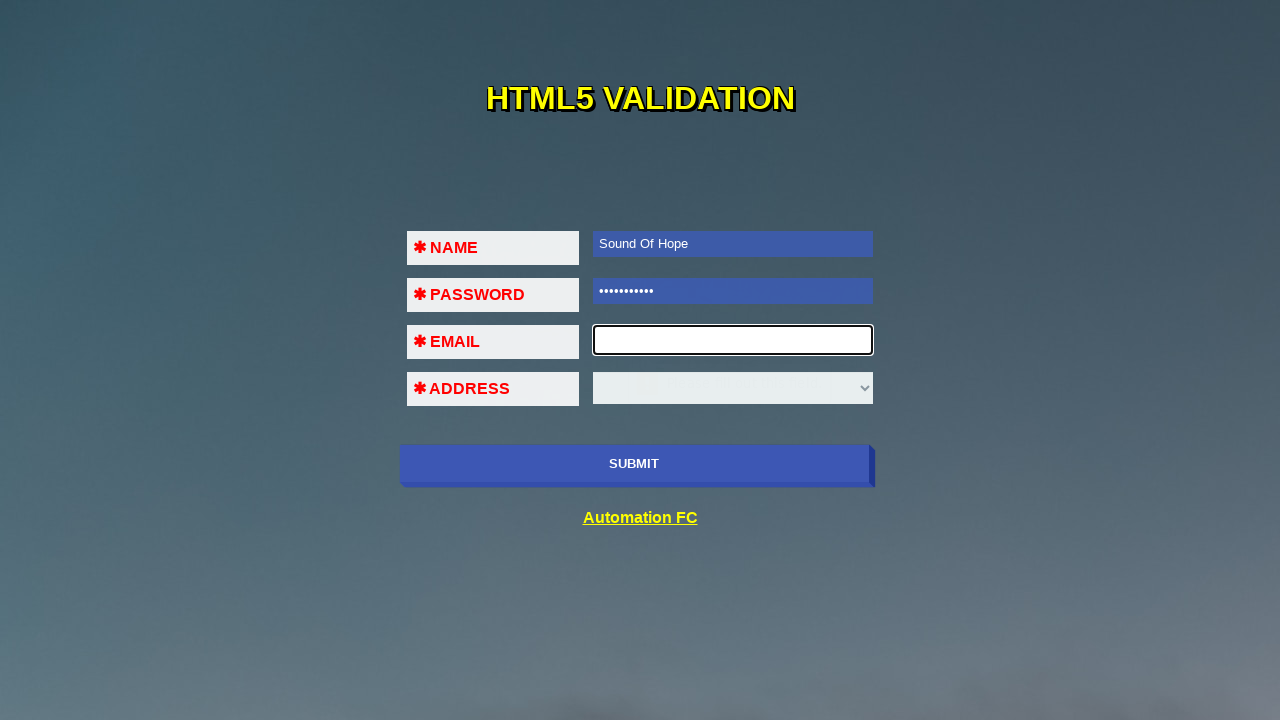

Filled email field with randomly generated email address on //input[@type='email']
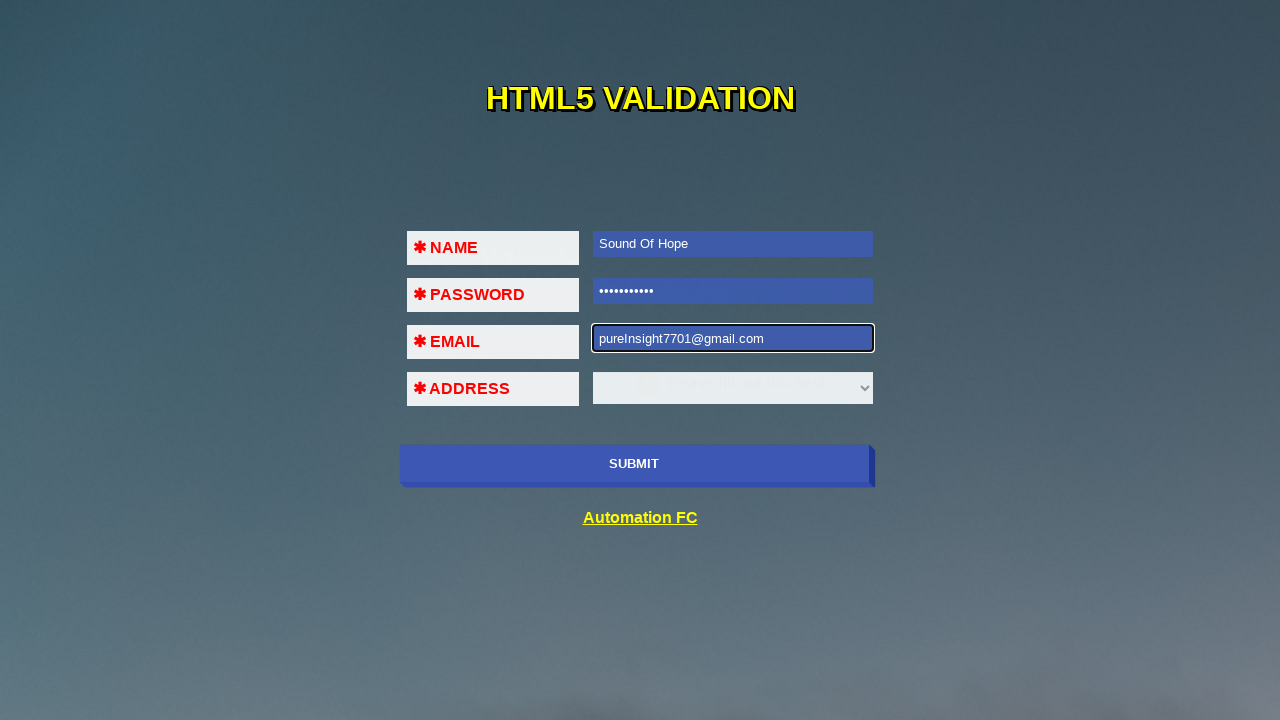

Clicked submit button to trigger validation on select field at (634, 464) on xpath=//input[@type='submit']
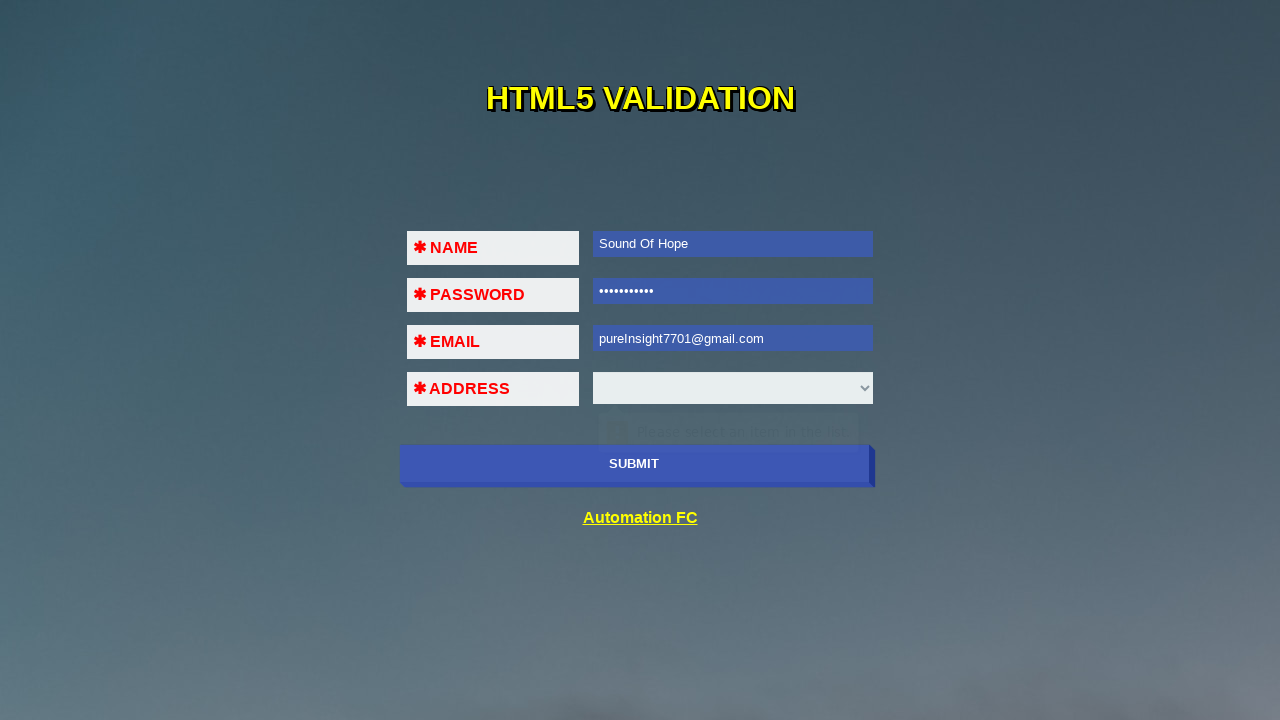

Selected 'DA NANG' from dropdown on //select
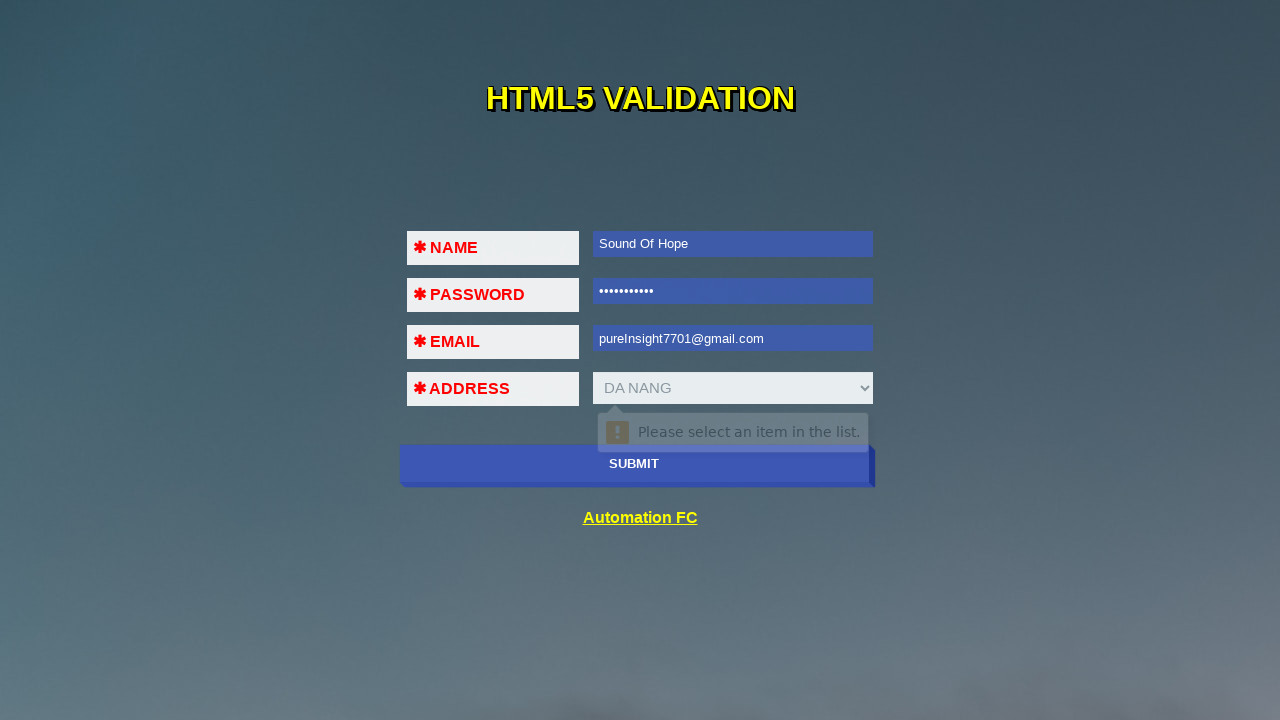

Clicked submit button to submit completed form with all fields filled at (634, 464) on xpath=//input[@type='submit']
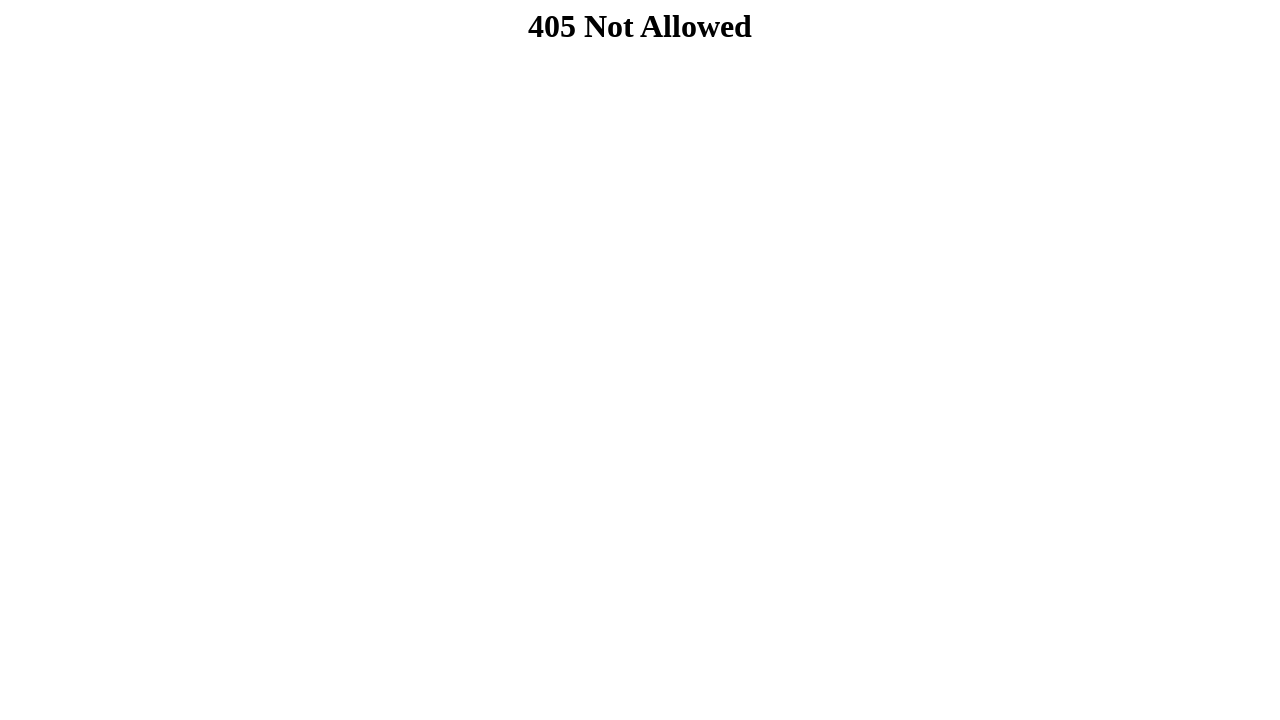

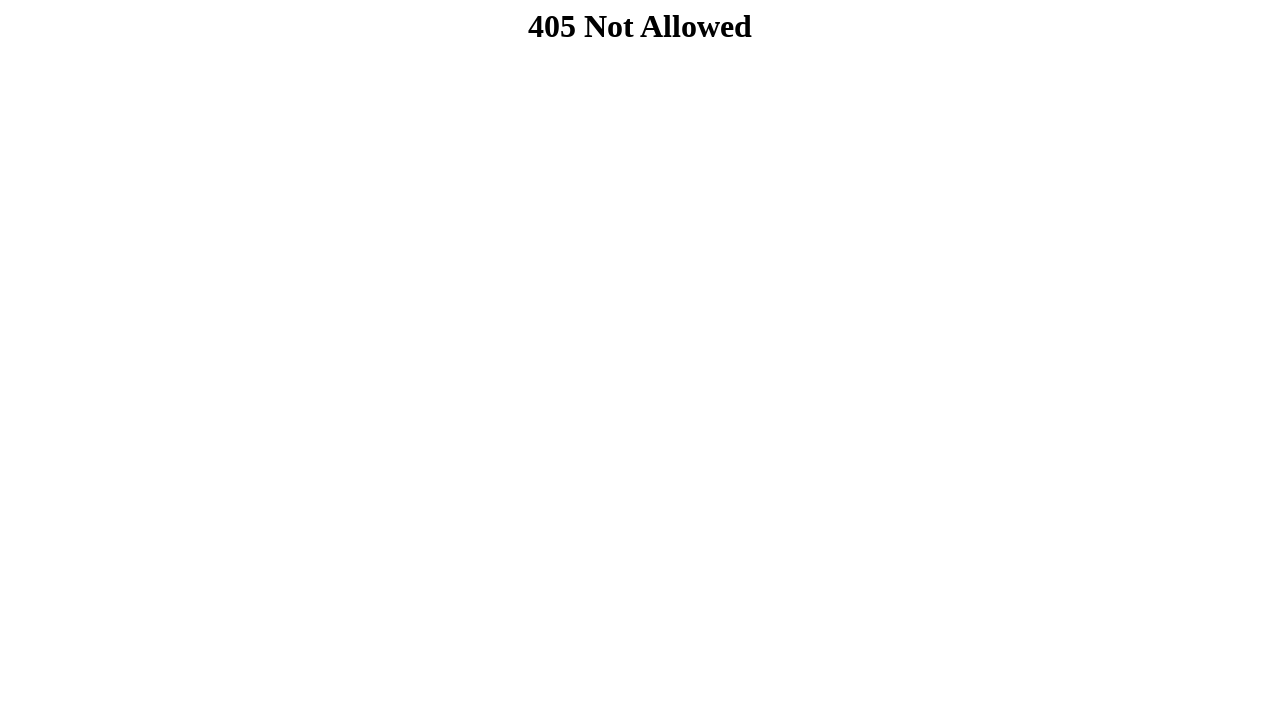